Solves a math captcha by calculating a logarithmic expression, then fills the answer and completes robot verification checkboxes before submitting

Starting URL: http://suninjuly.github.io/math.html

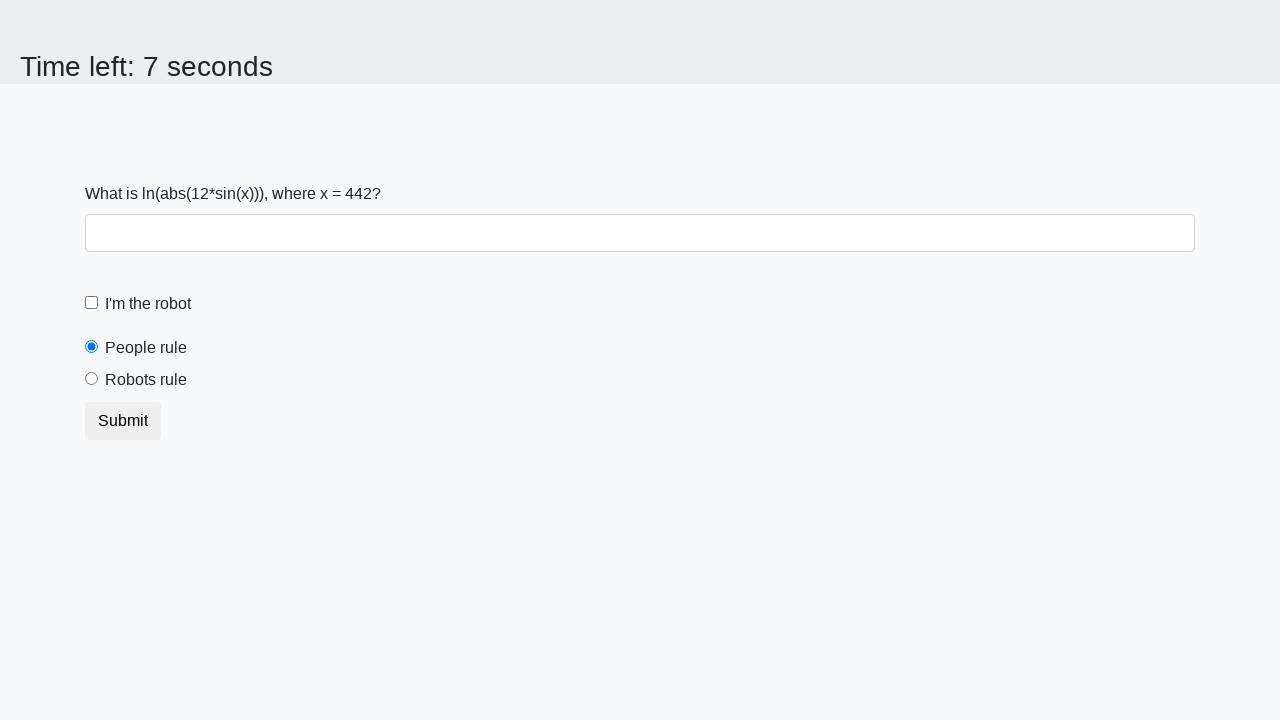

Located the input value element
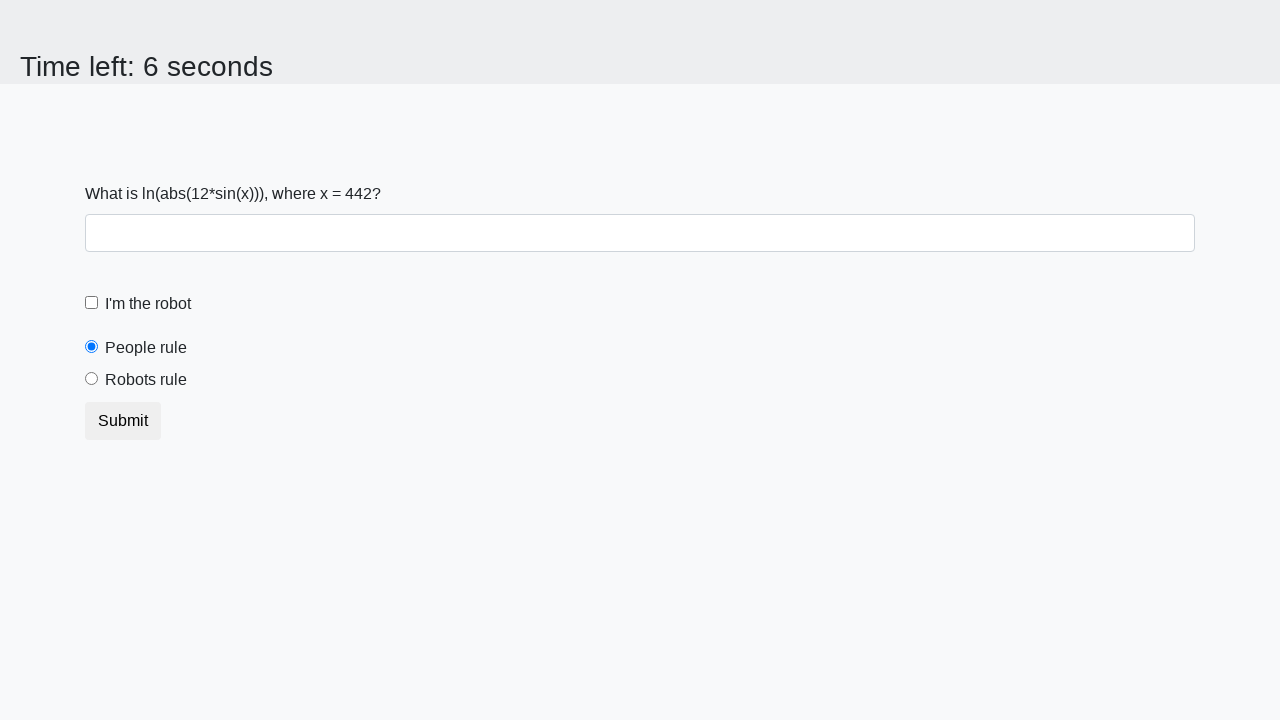

Retrieved the numeric value from input element
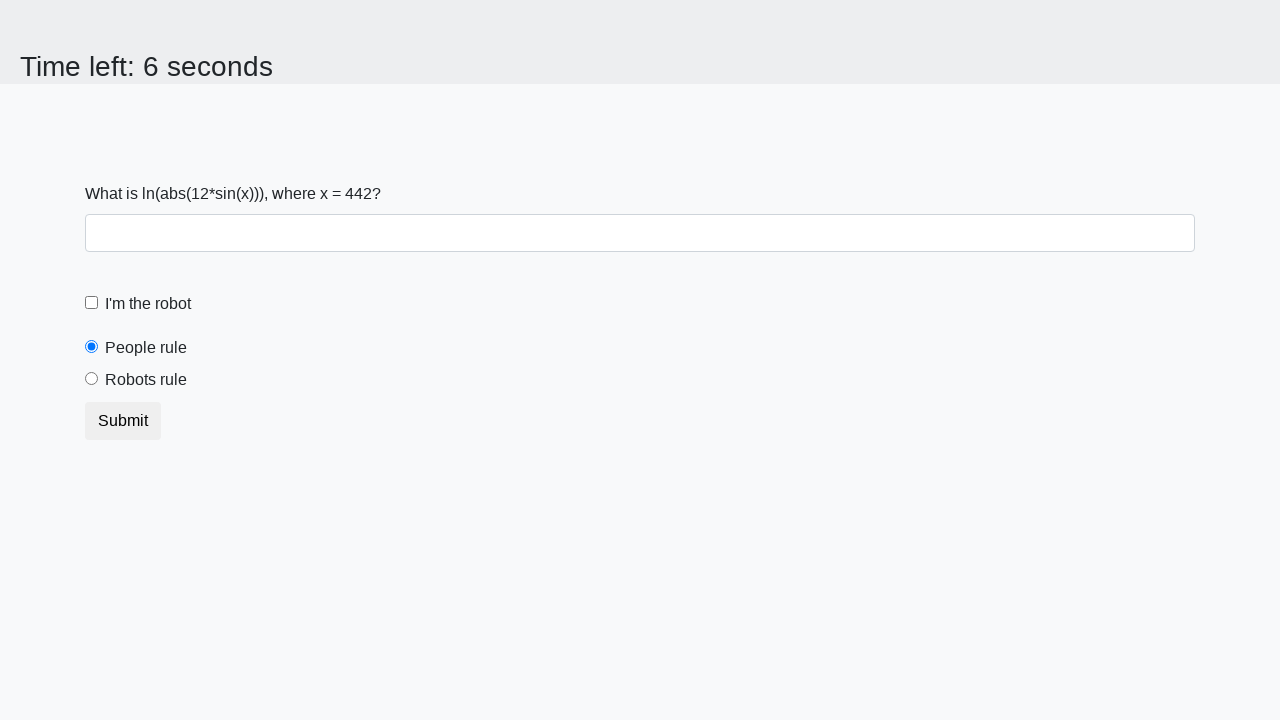

Calculated logarithmic expression result: 2.288649232197699
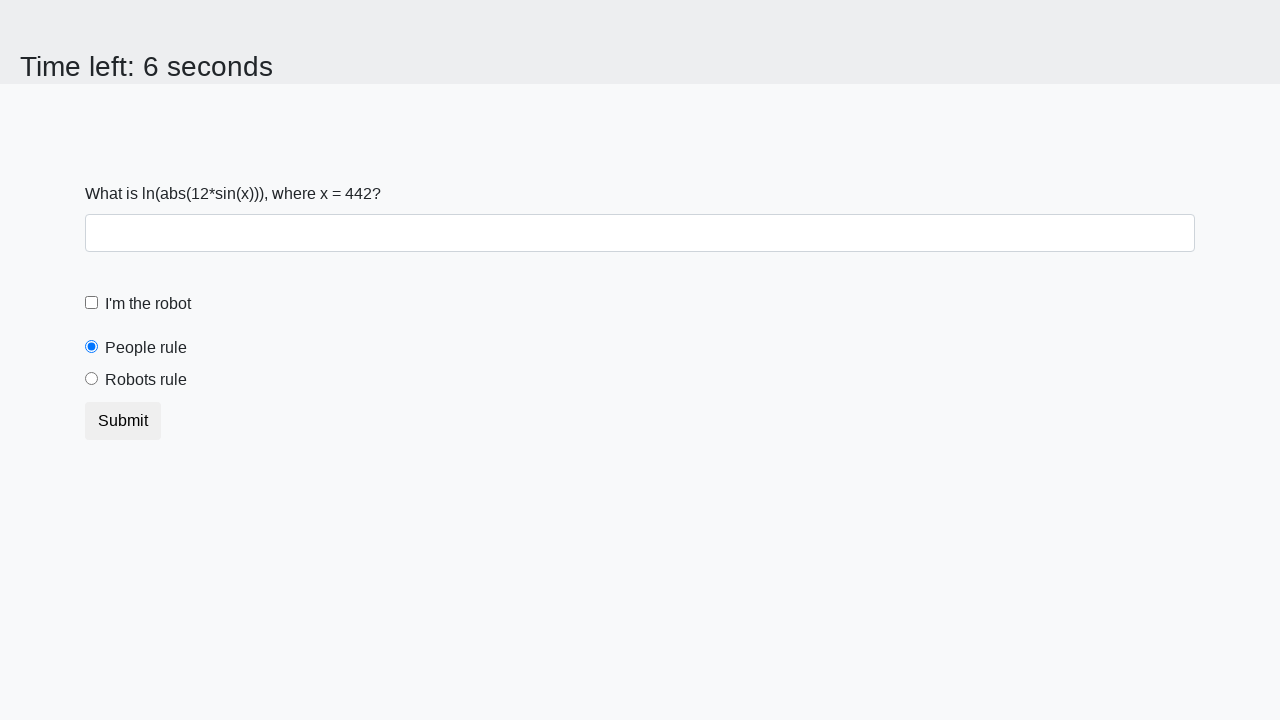

Filled answer field with calculated value on #answer
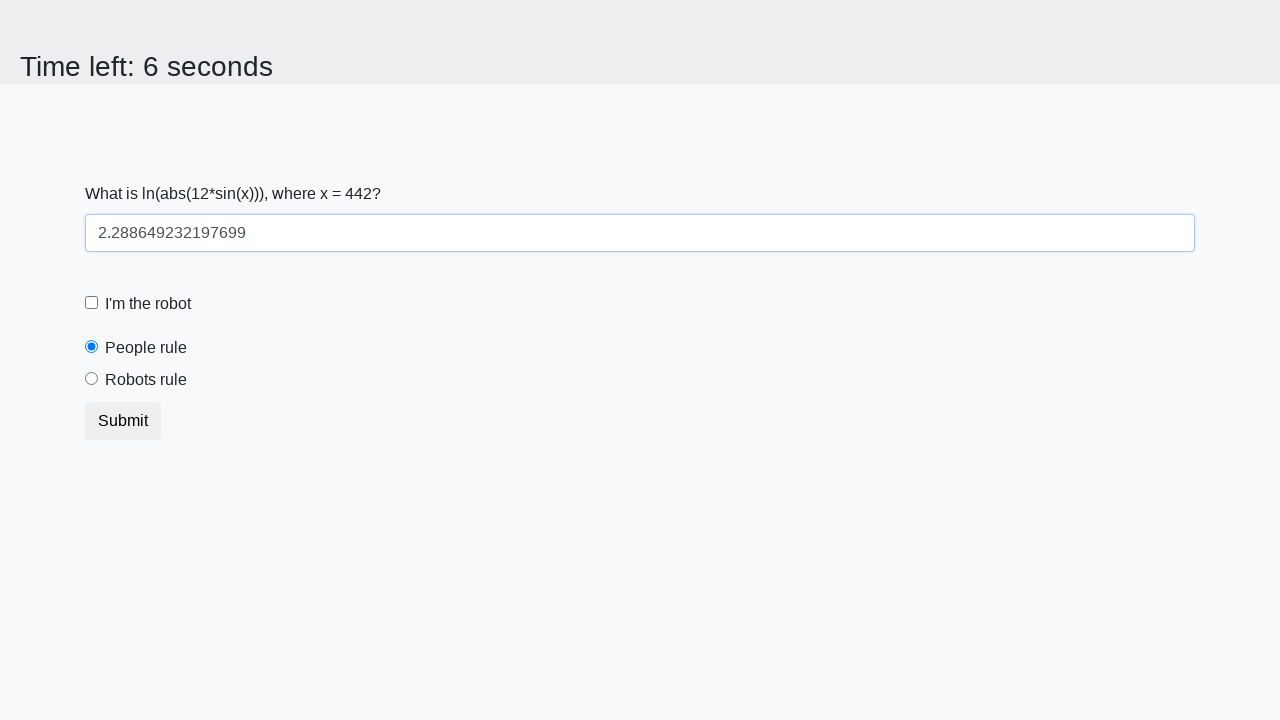

Clicked the robot verification checkbox at (92, 303) on #robotCheckbox
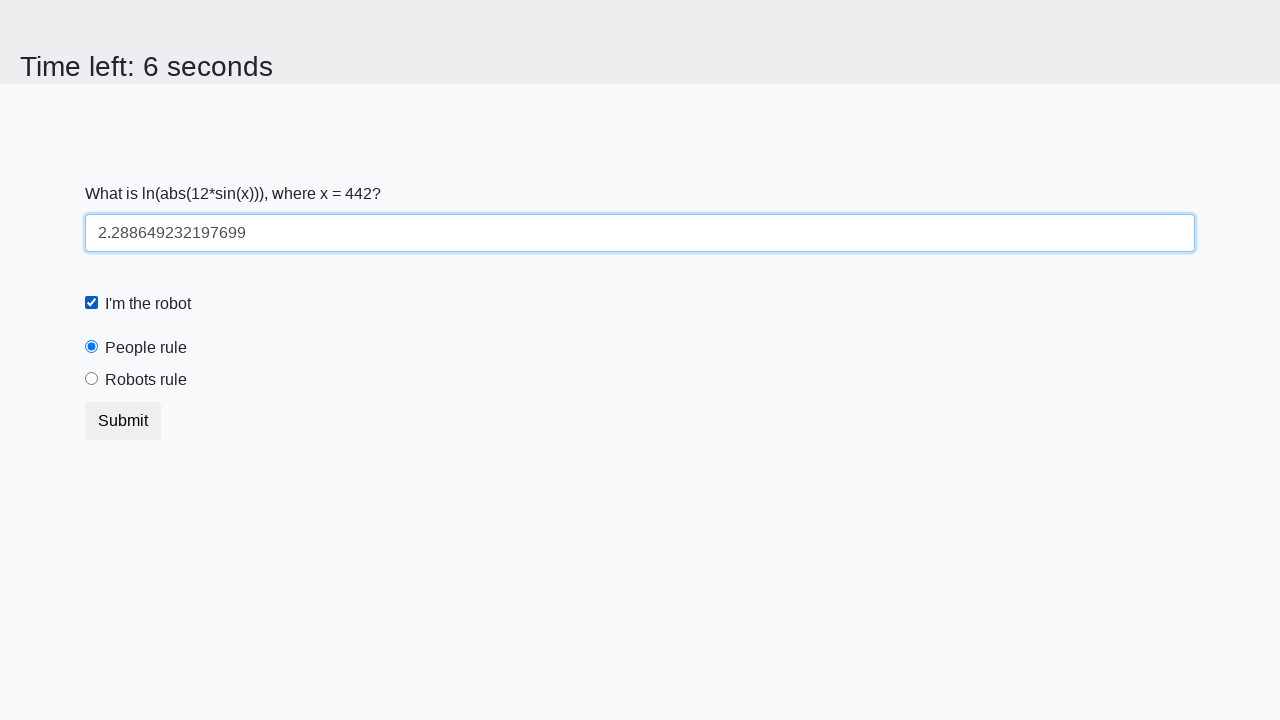

Clicked the robots rule radio button at (92, 379) on #robotsRule
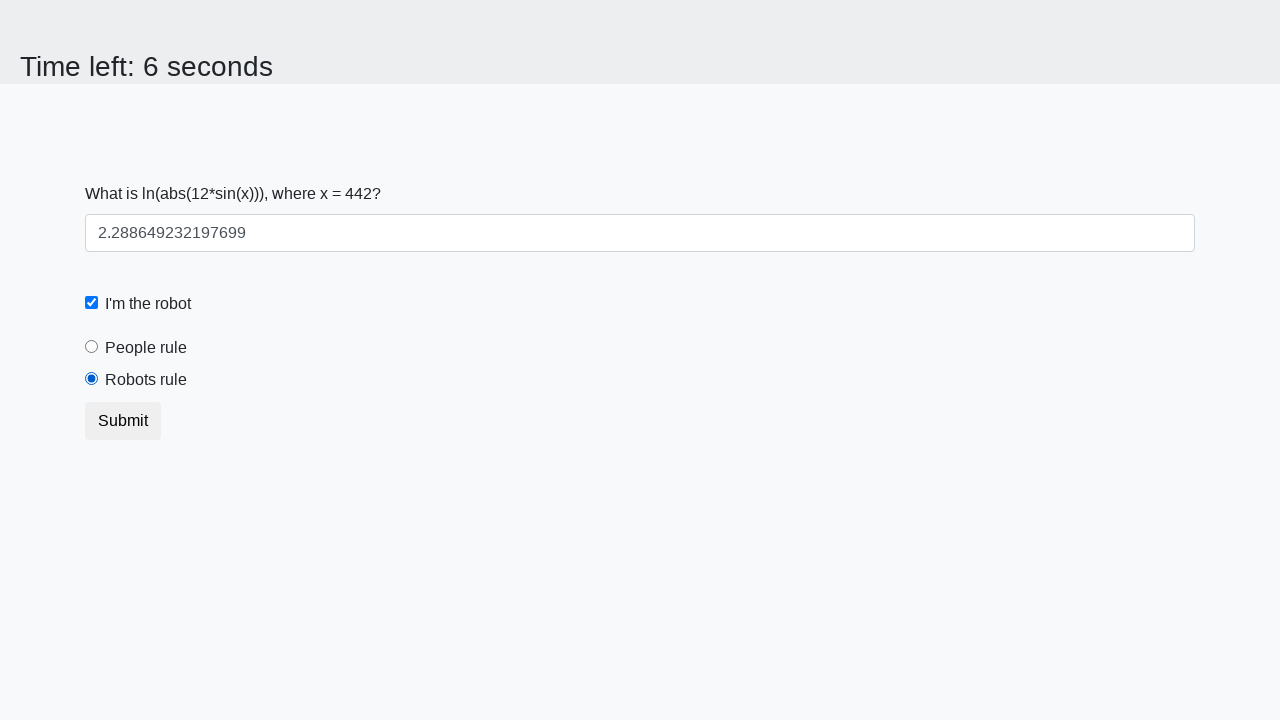

Clicked submit button to complete the form at (123, 421) on .btn
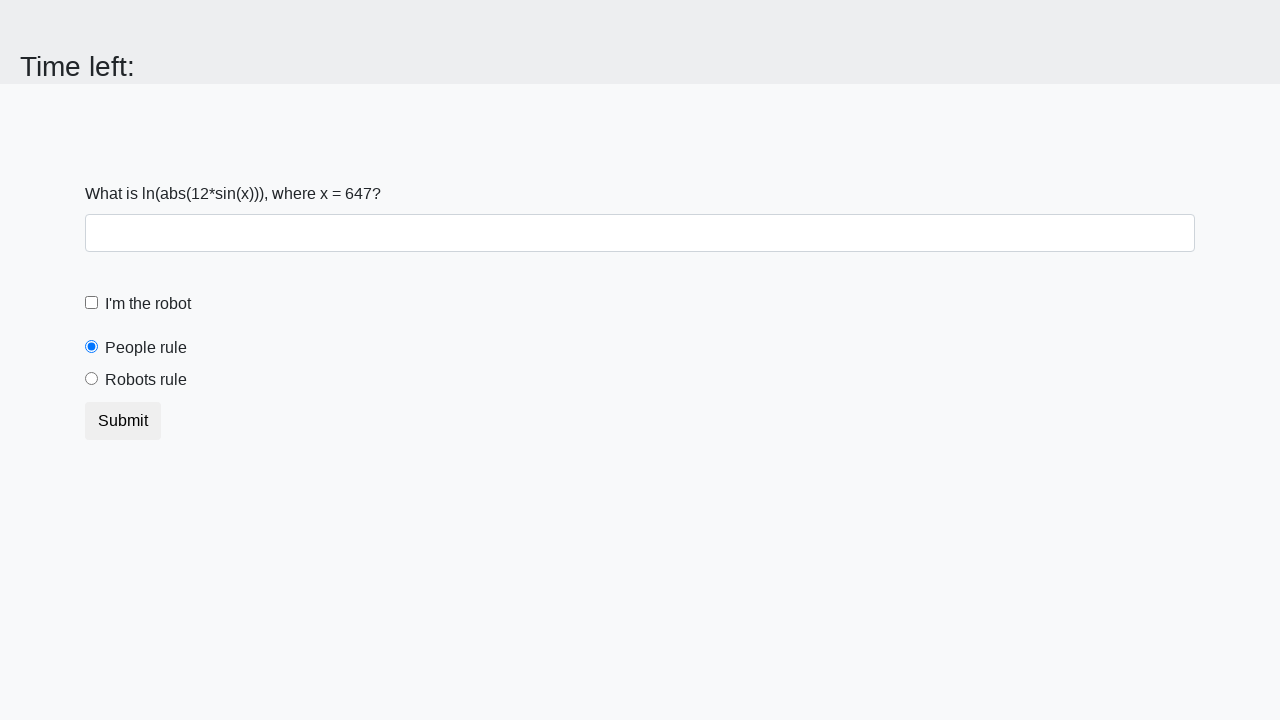

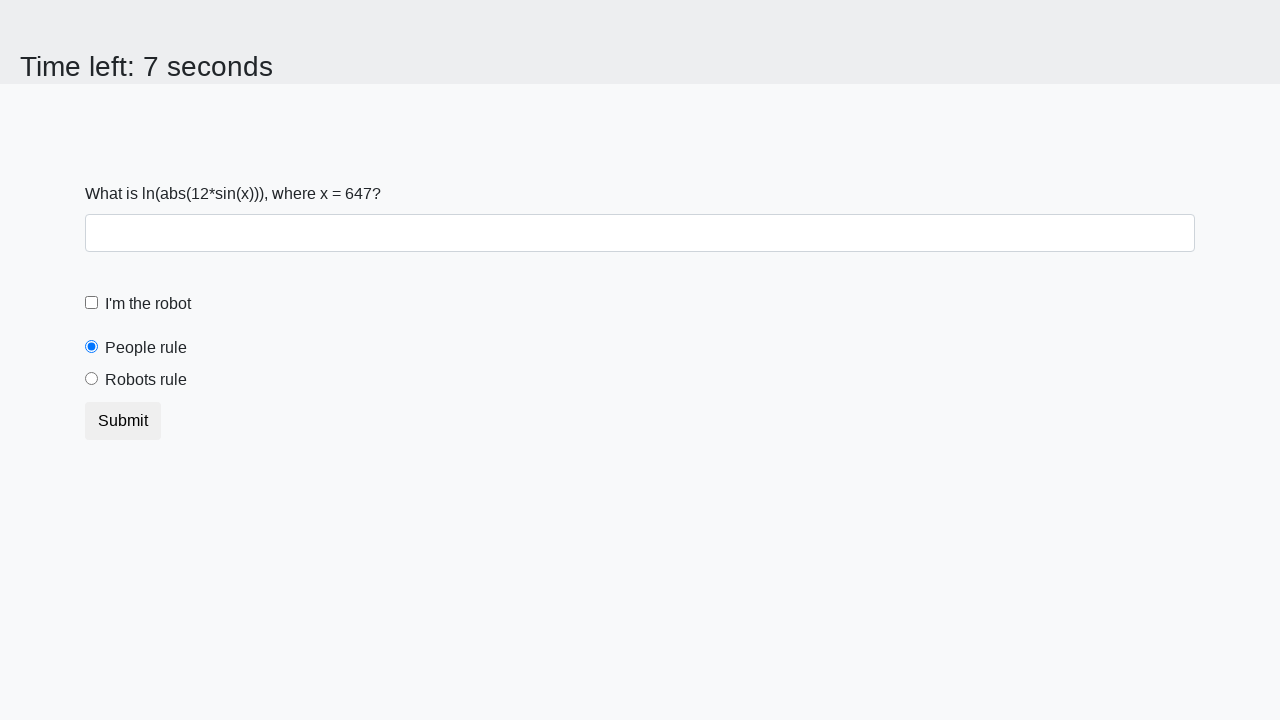